Tests tooltip functionality by hovering over an input field to display tooltip text

Starting URL: https://automationfc.github.io/jquery-tooltip/

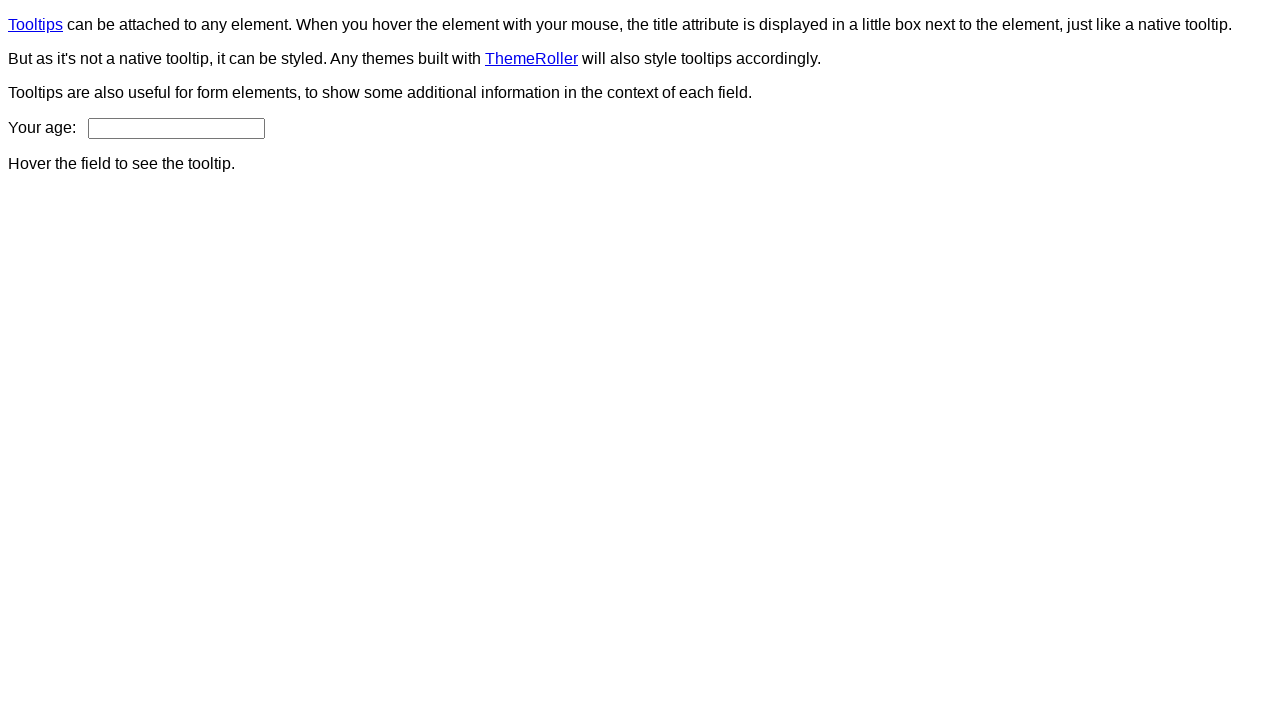

Navigated to jQuery tooltip test page
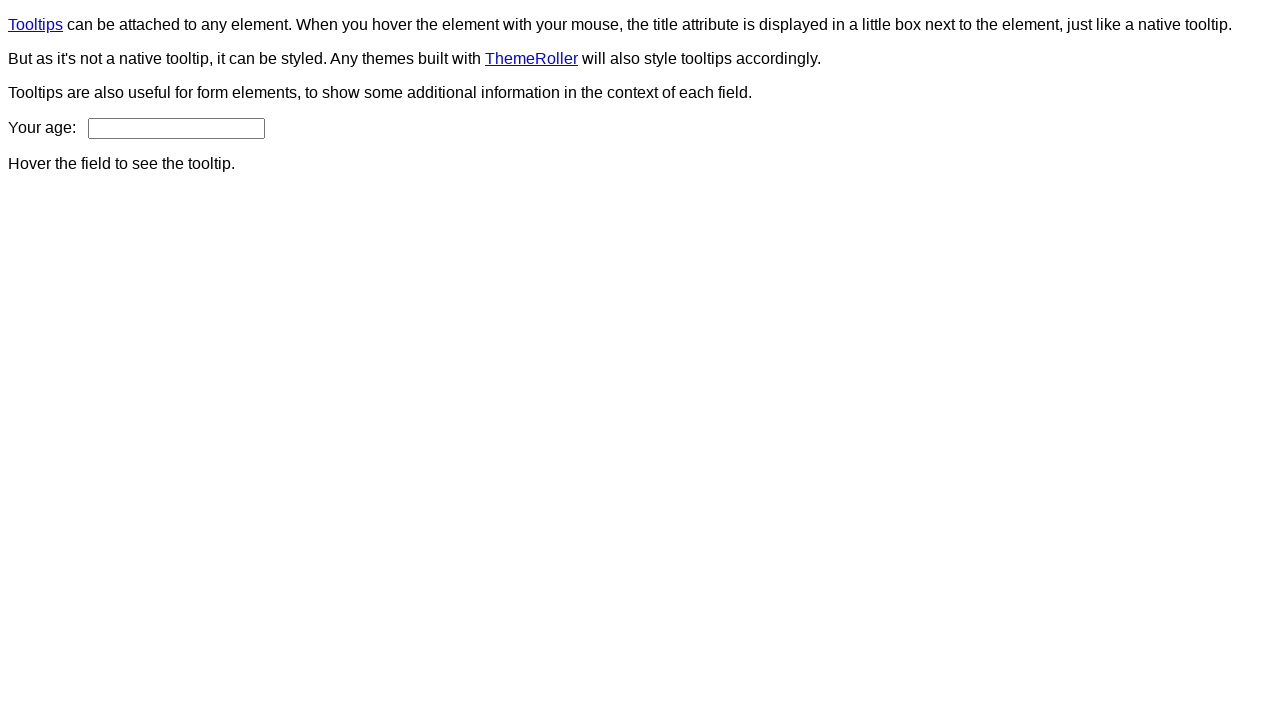

Hovered over age input field to trigger tooltip at (176, 128) on input#age
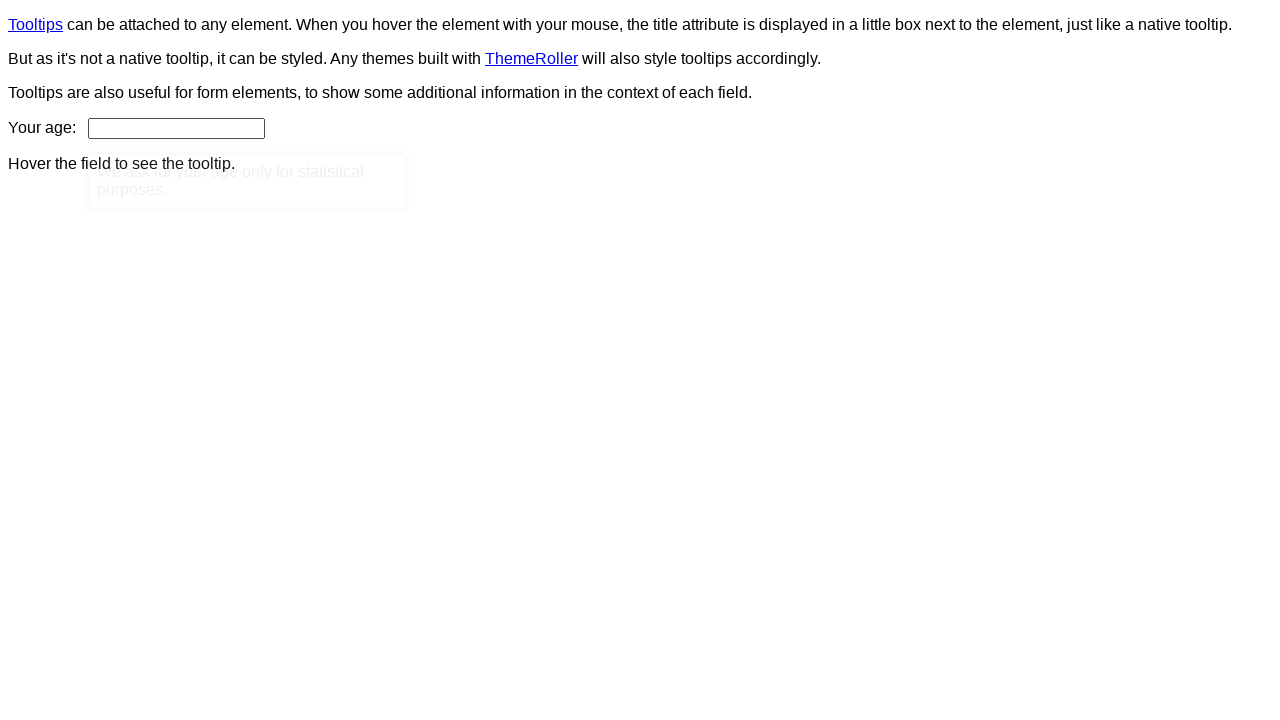

Tooltip content appeared
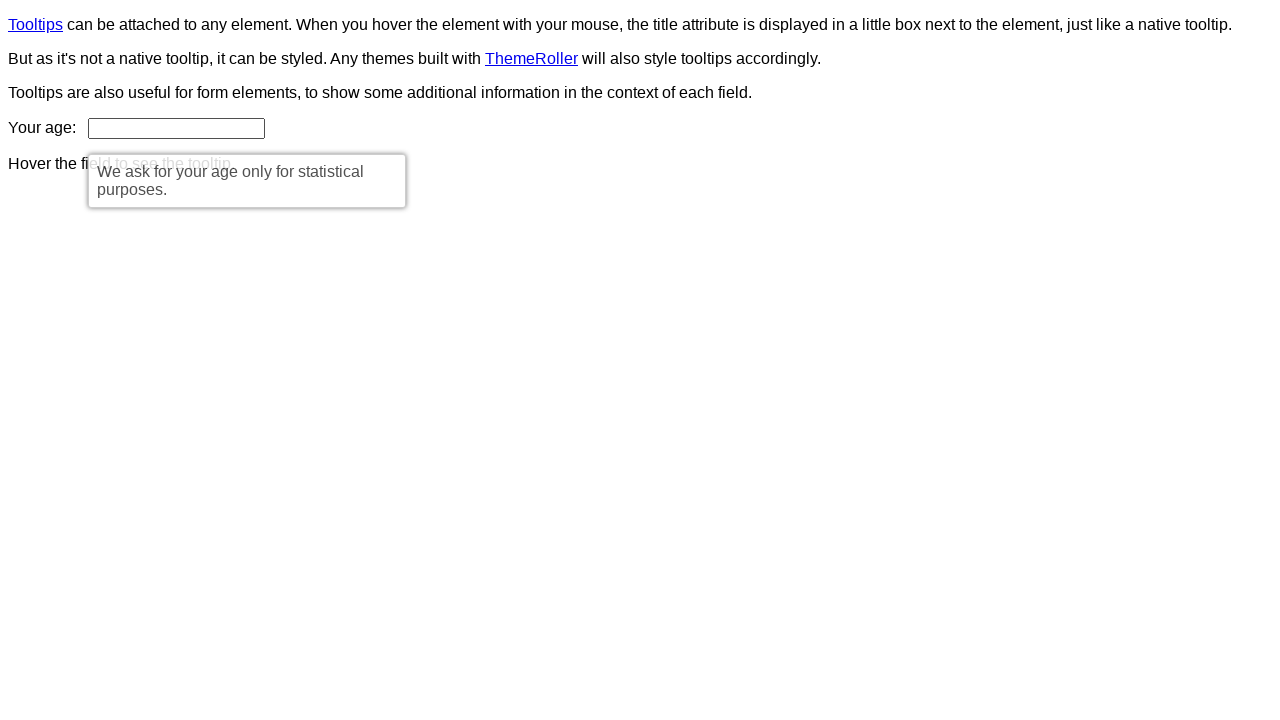

Retrieved tooltip text content
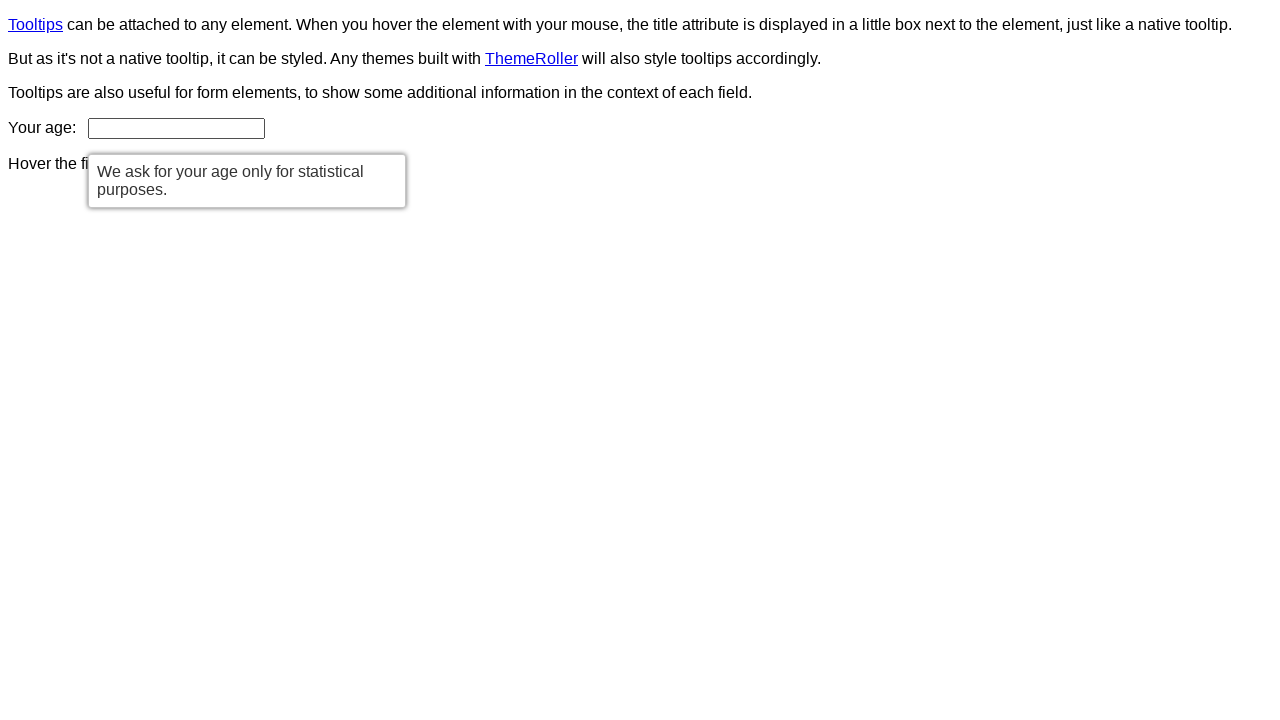

Verified tooltip text matches expected message: 'We ask for your age only for statistical purposes.'
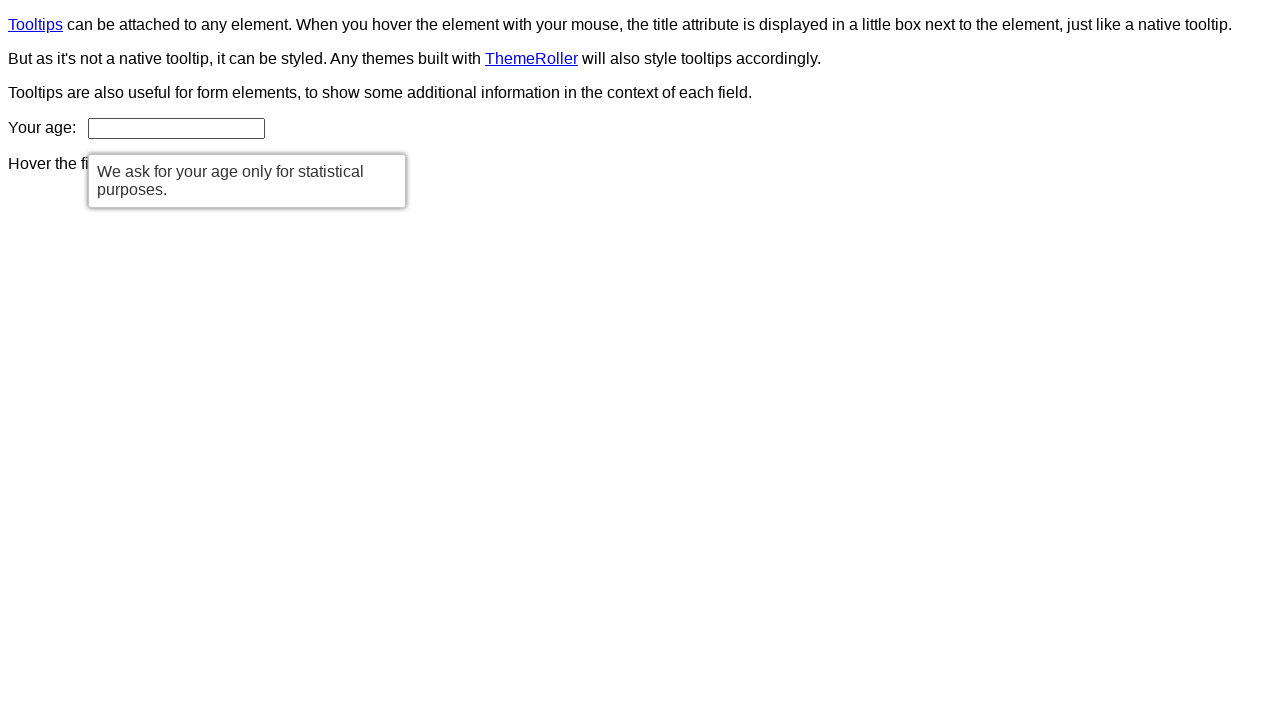

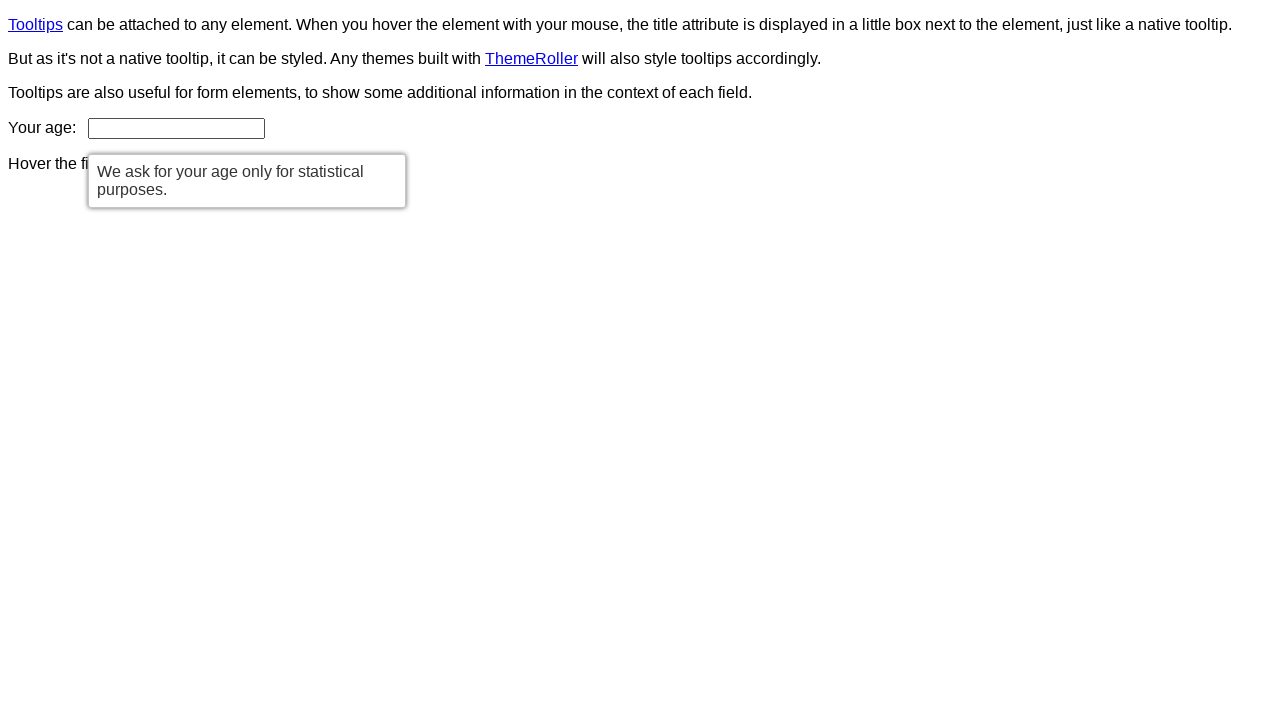